Tests checkbox functionality by locating two checkboxes, clicking them if they're not already selected, and verifying they are displayed

Starting URL: https://the-internet.herokuapp.com/checkboxes

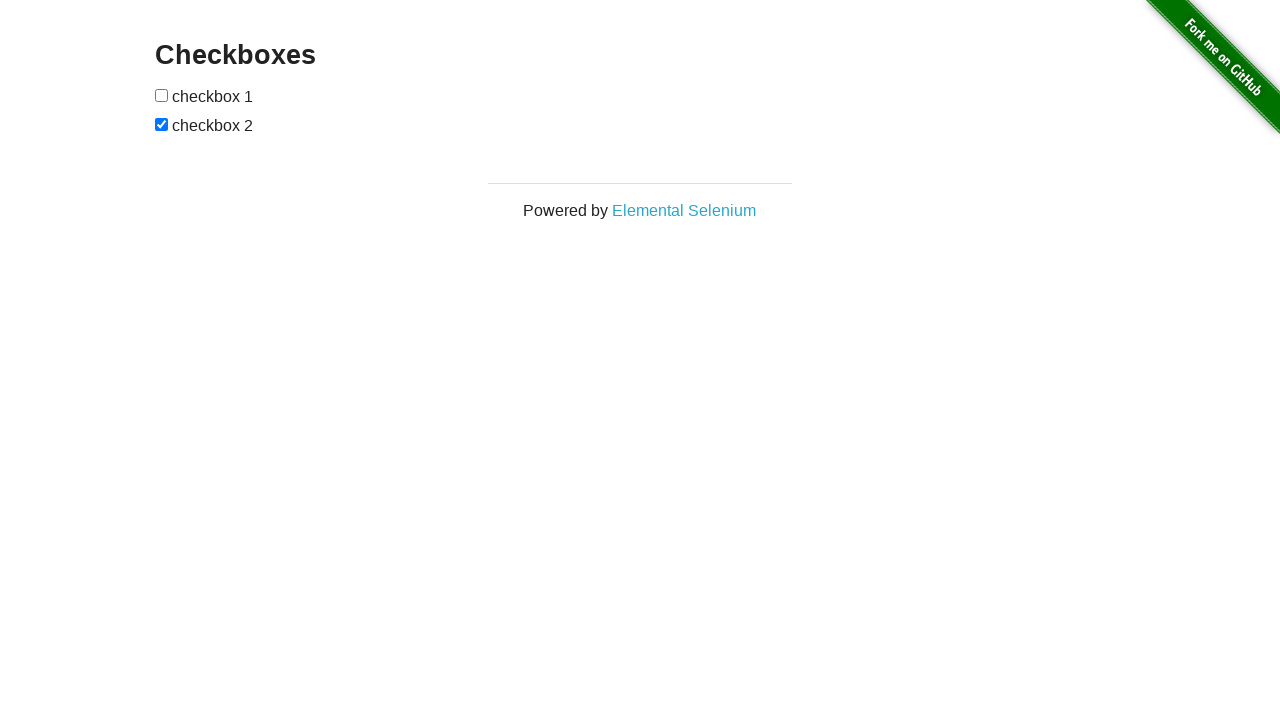

Located first checkbox element
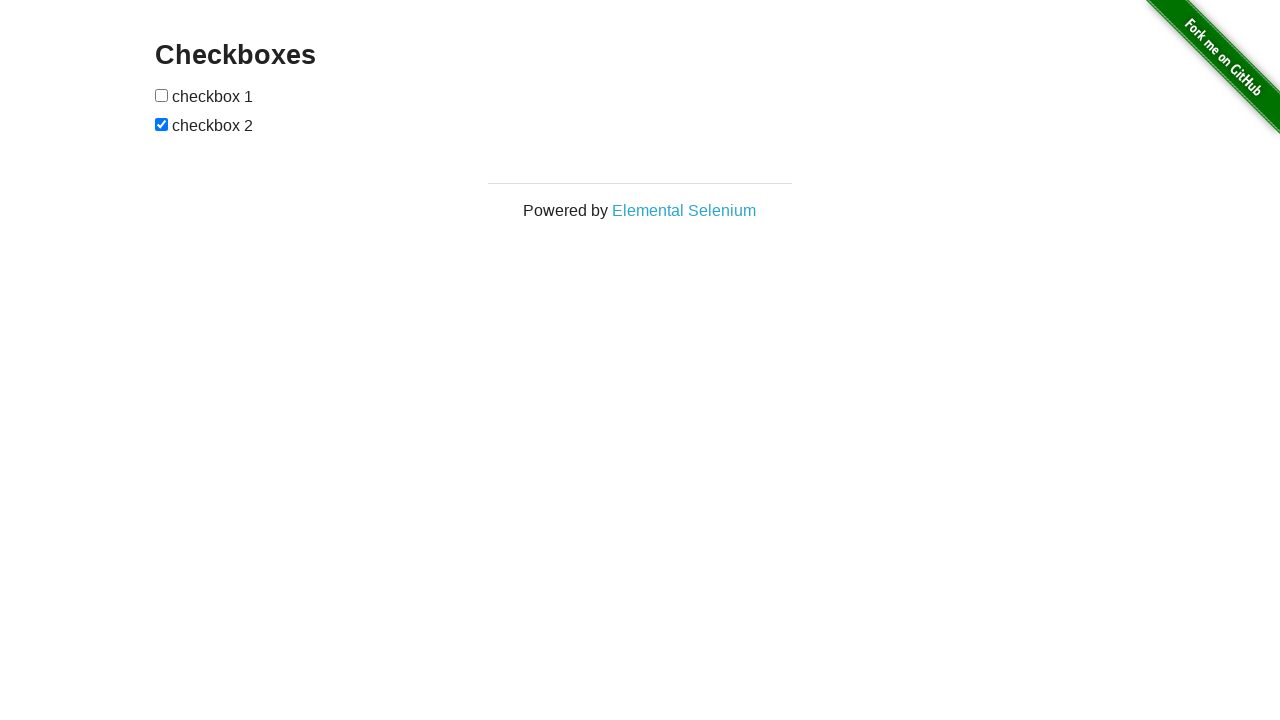

Located second checkbox element
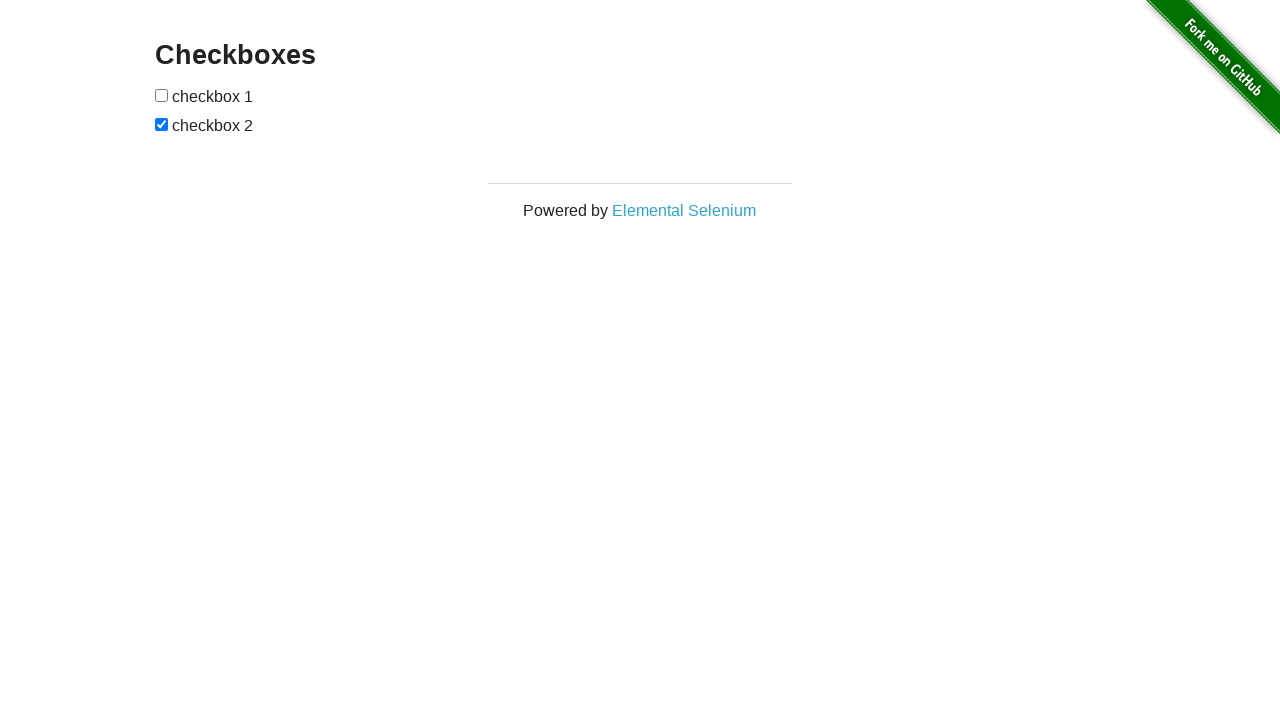

Checked if first checkbox is selected
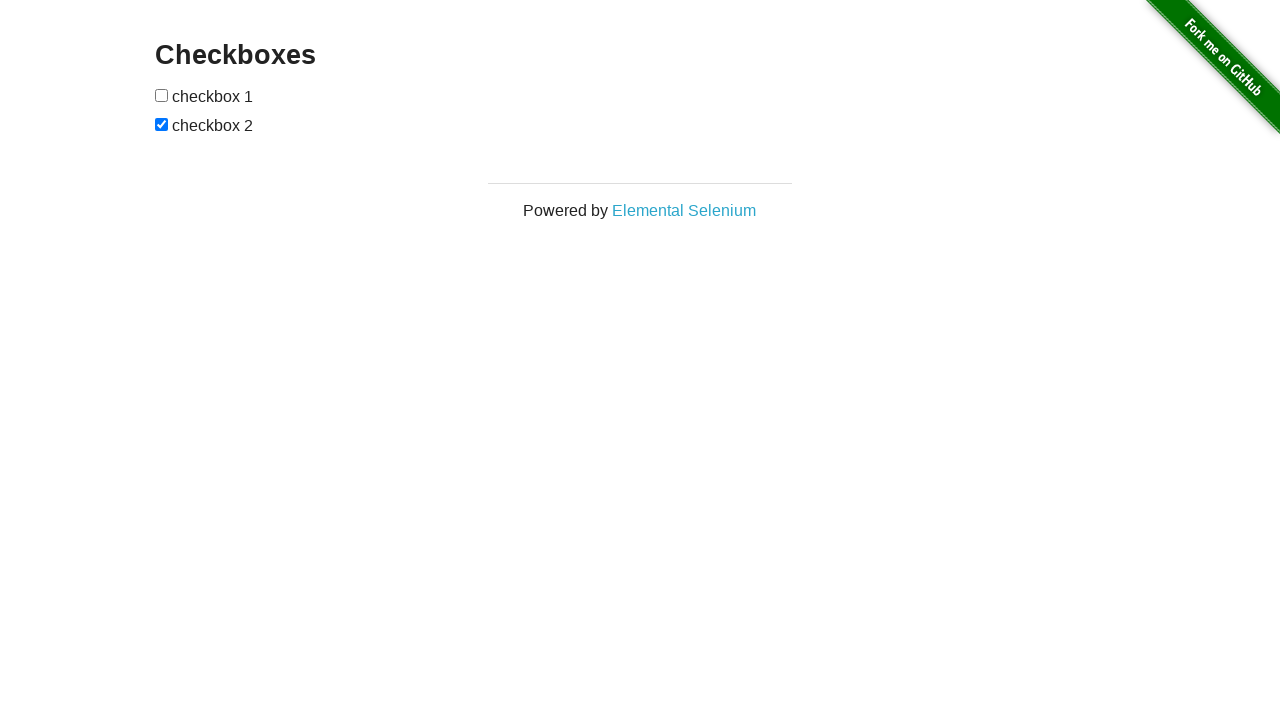

Clicked first checkbox to select it at (162, 95) on (//input[@type='checkbox'])[1]
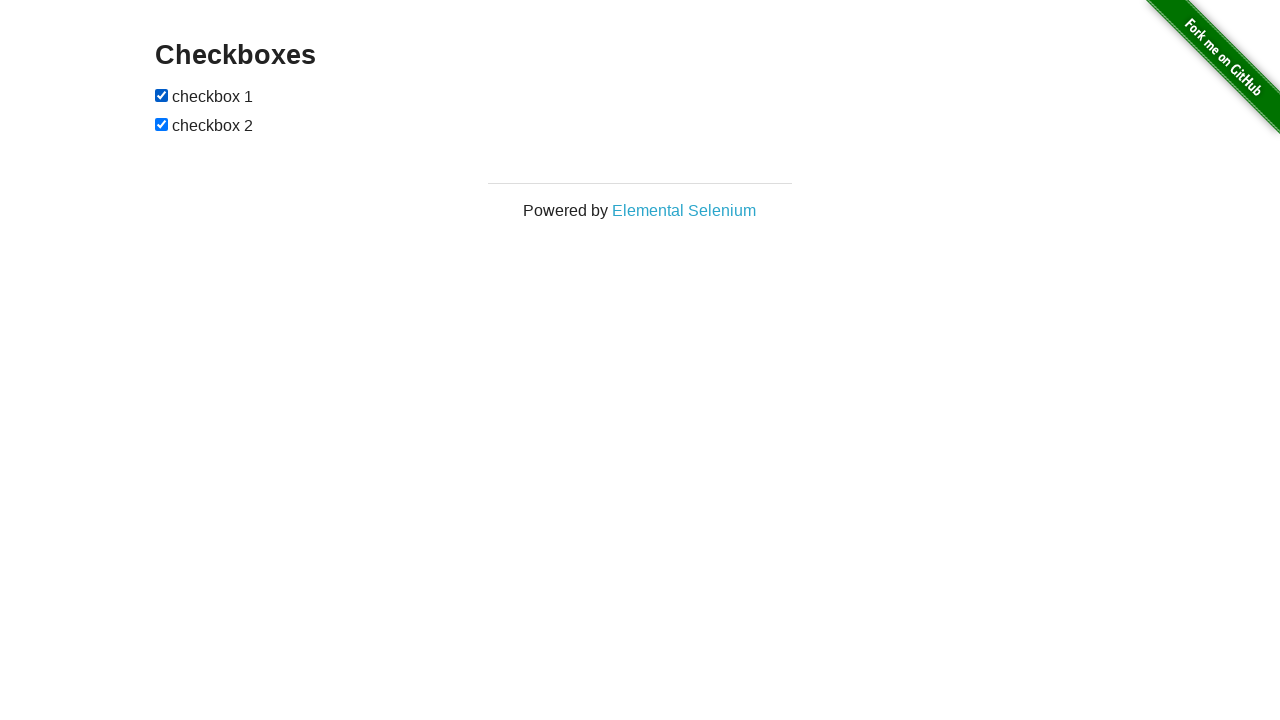

Verified first checkbox is visible
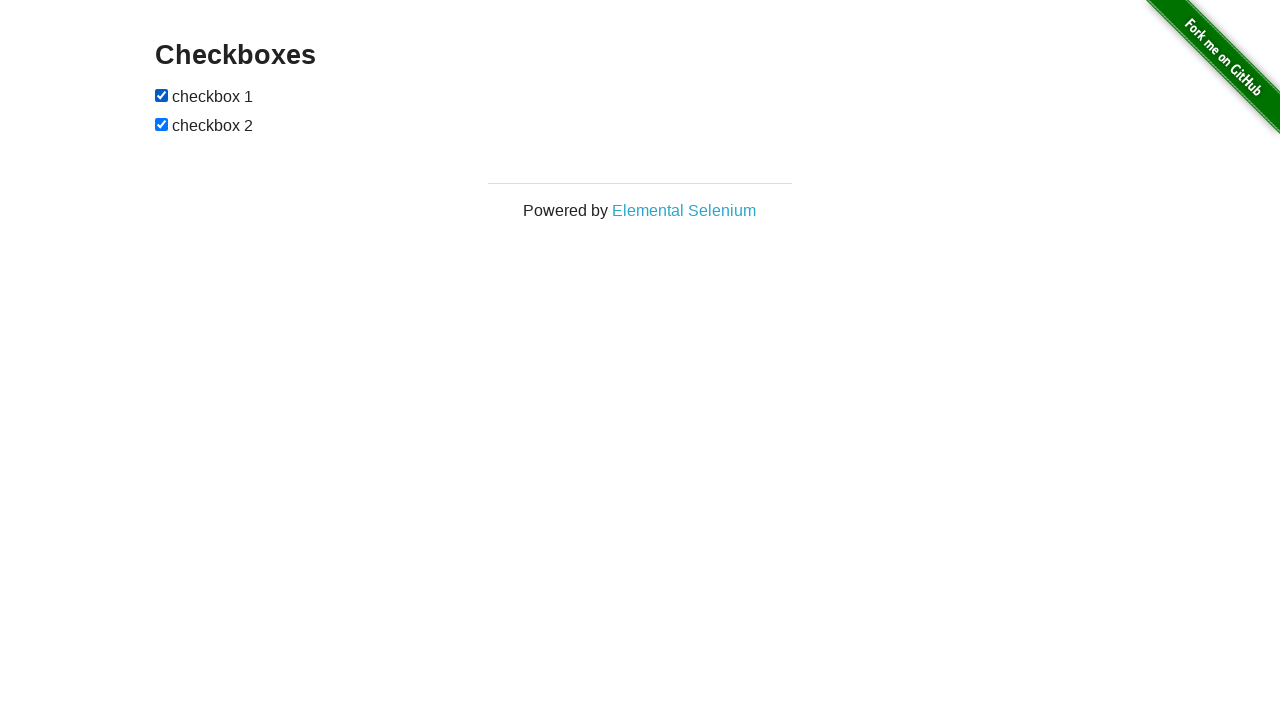

Second checkbox was already selected
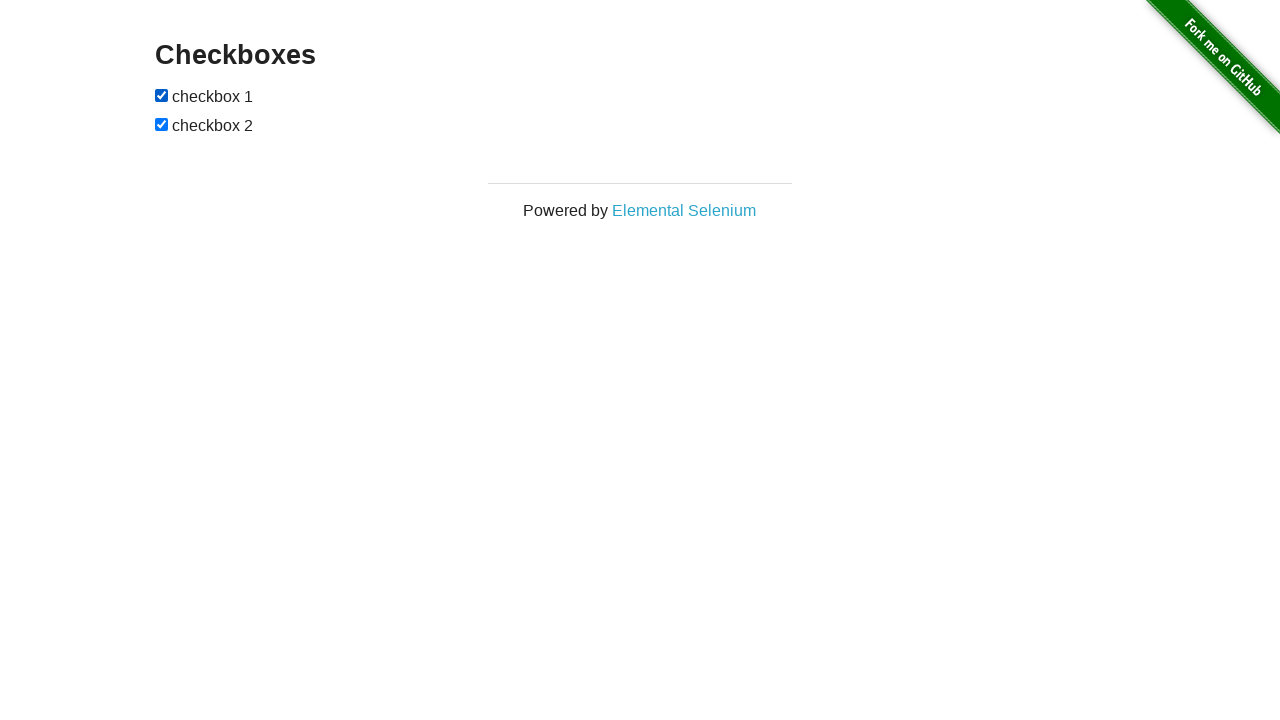

Verified second checkbox is visible
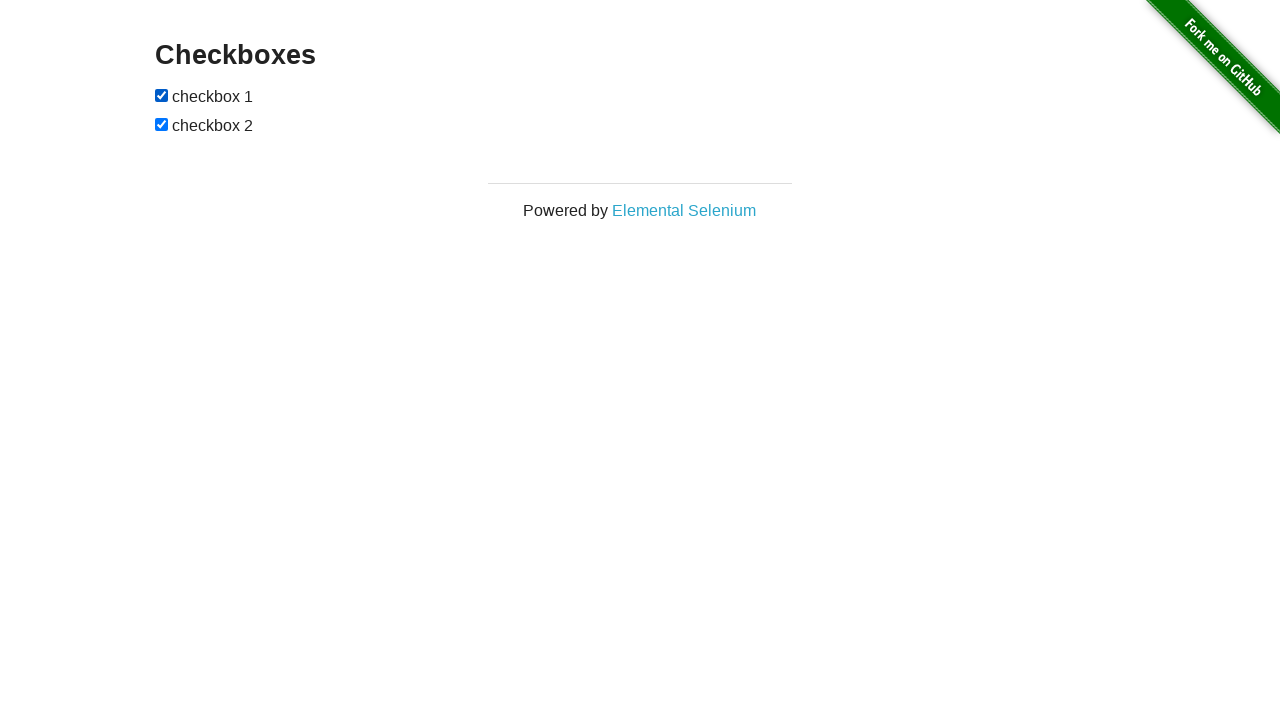

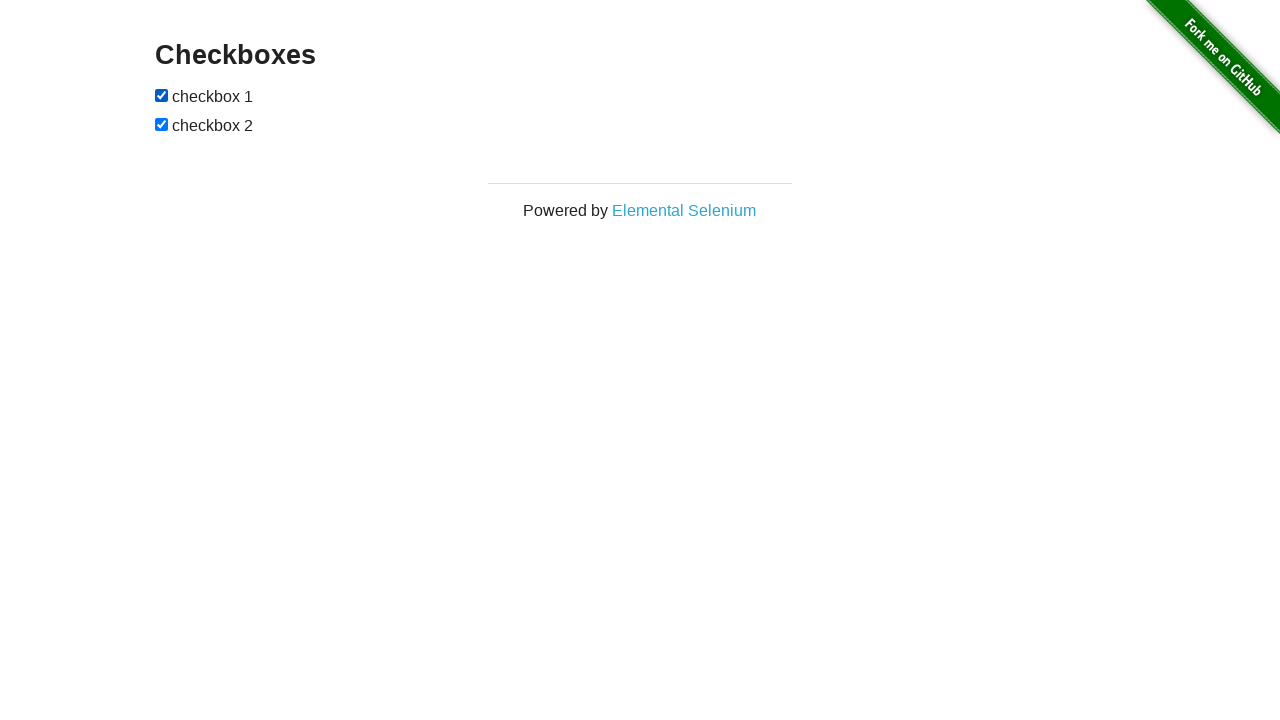